Tests that entered text is trimmed when editing a todo item

Starting URL: https://demo.playwright.dev/todomvc

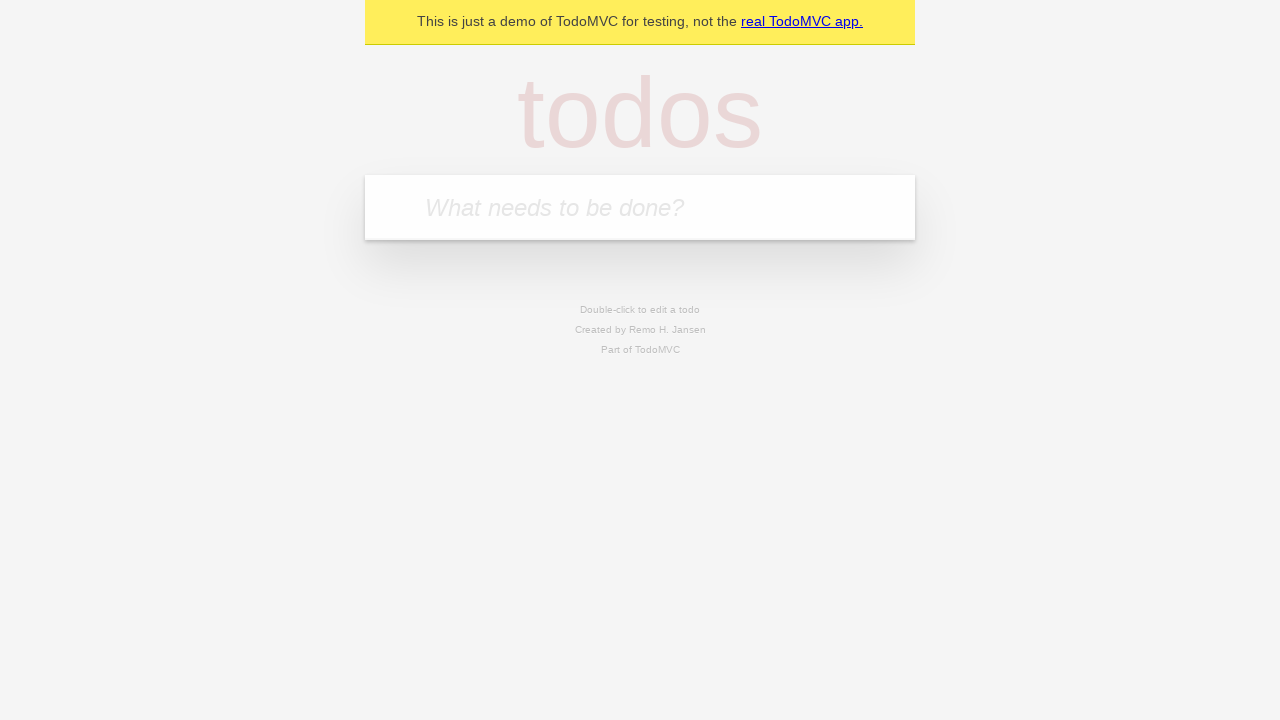

Filled todo input with 'buy some cheese' on internal:attr=[placeholder="What needs to be done?"i]
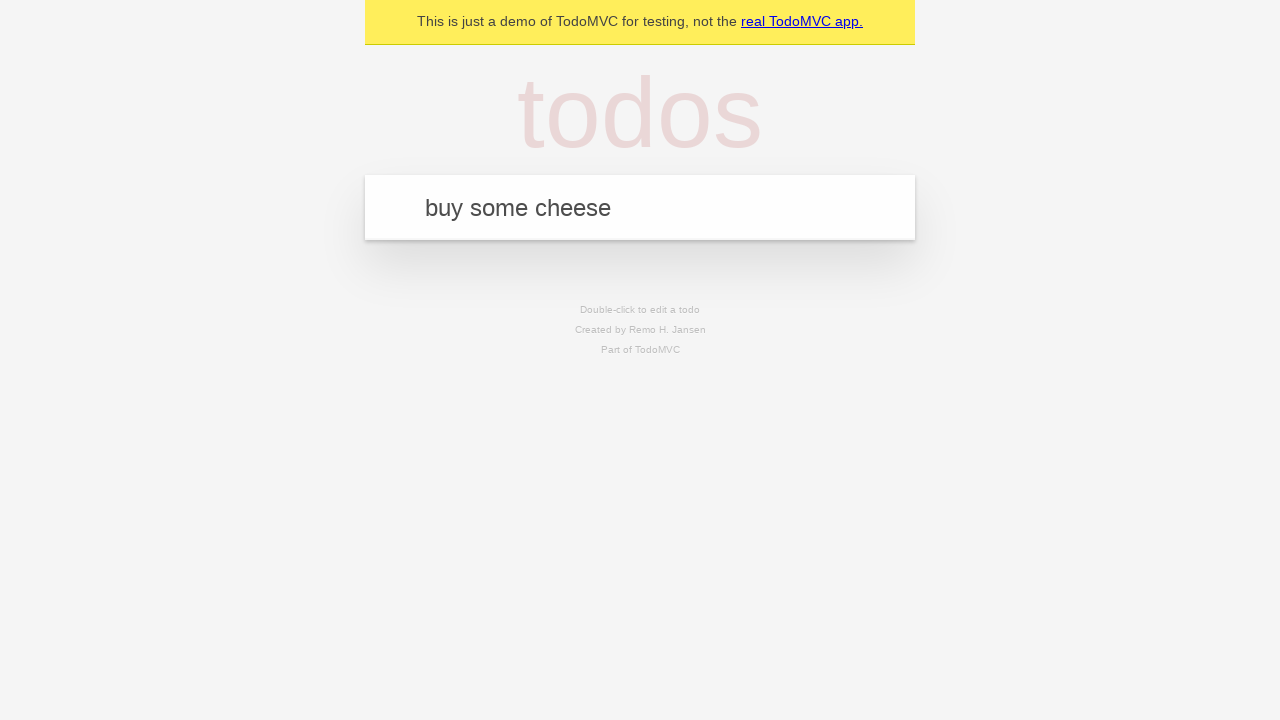

Pressed Enter to create first todo item on internal:attr=[placeholder="What needs to be done?"i]
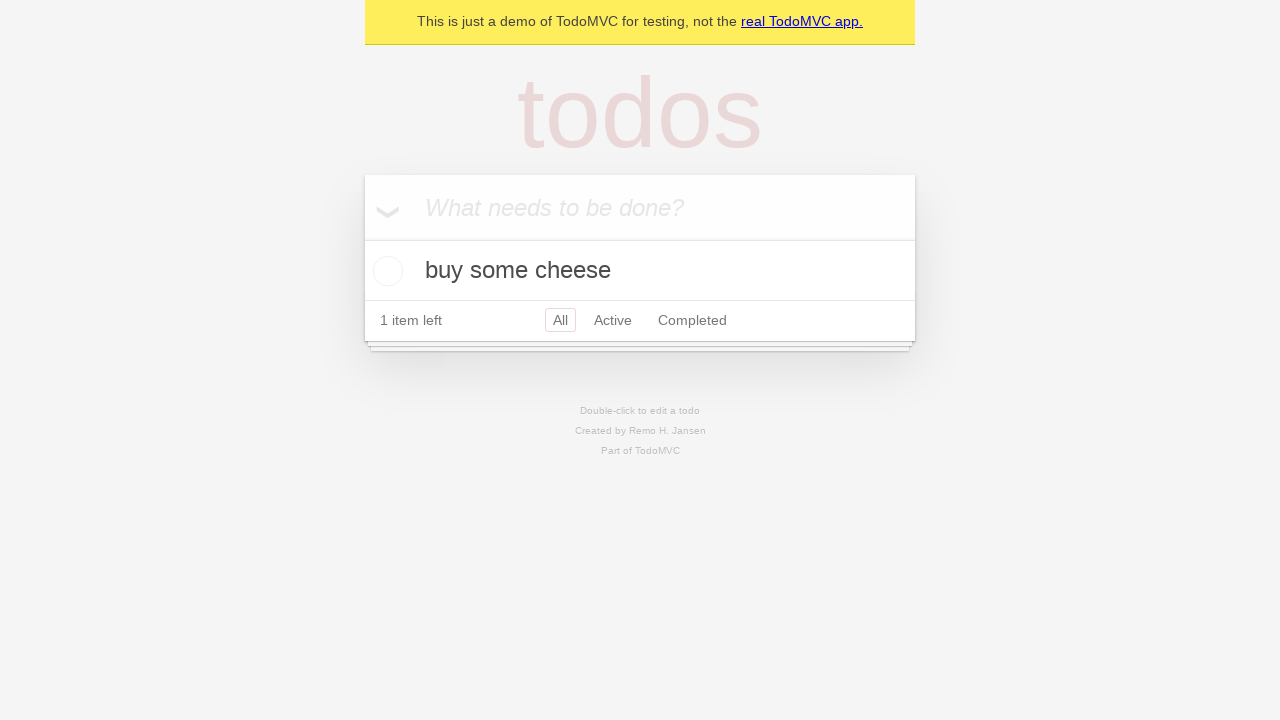

Filled todo input with 'feed the cat' on internal:attr=[placeholder="What needs to be done?"i]
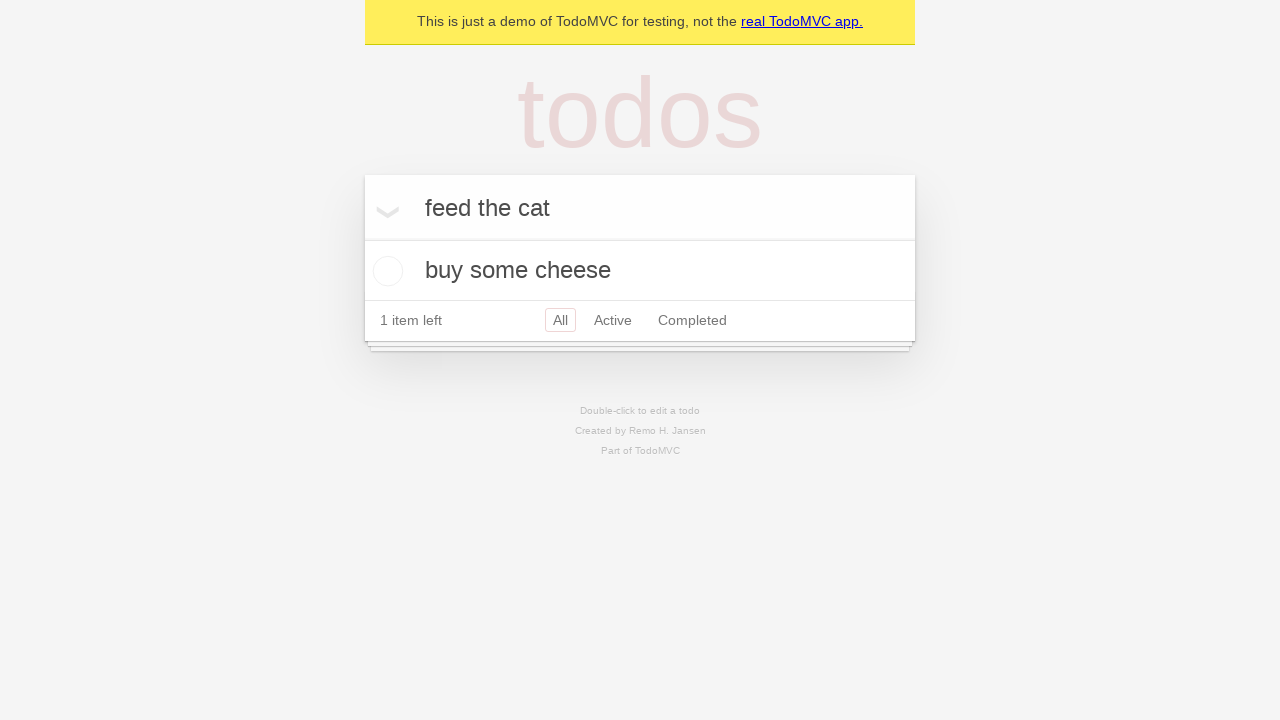

Pressed Enter to create second todo item on internal:attr=[placeholder="What needs to be done?"i]
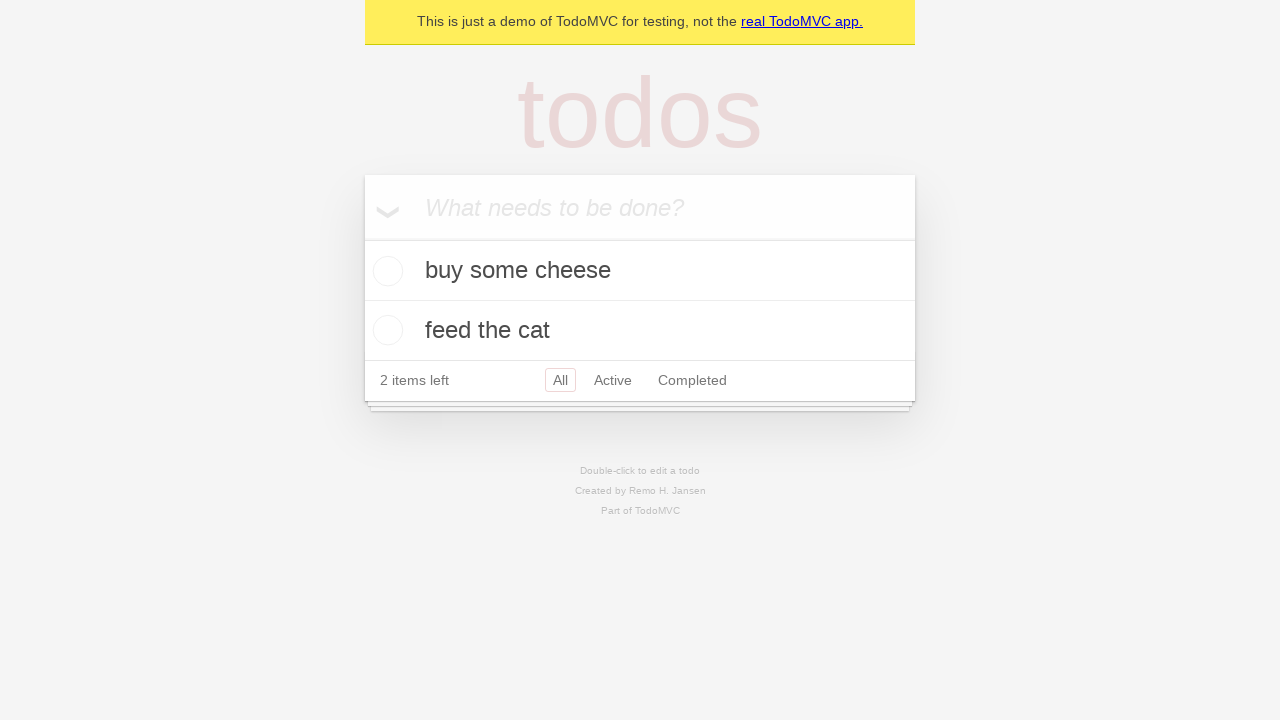

Filled todo input with 'book a doctors appointment' on internal:attr=[placeholder="What needs to be done?"i]
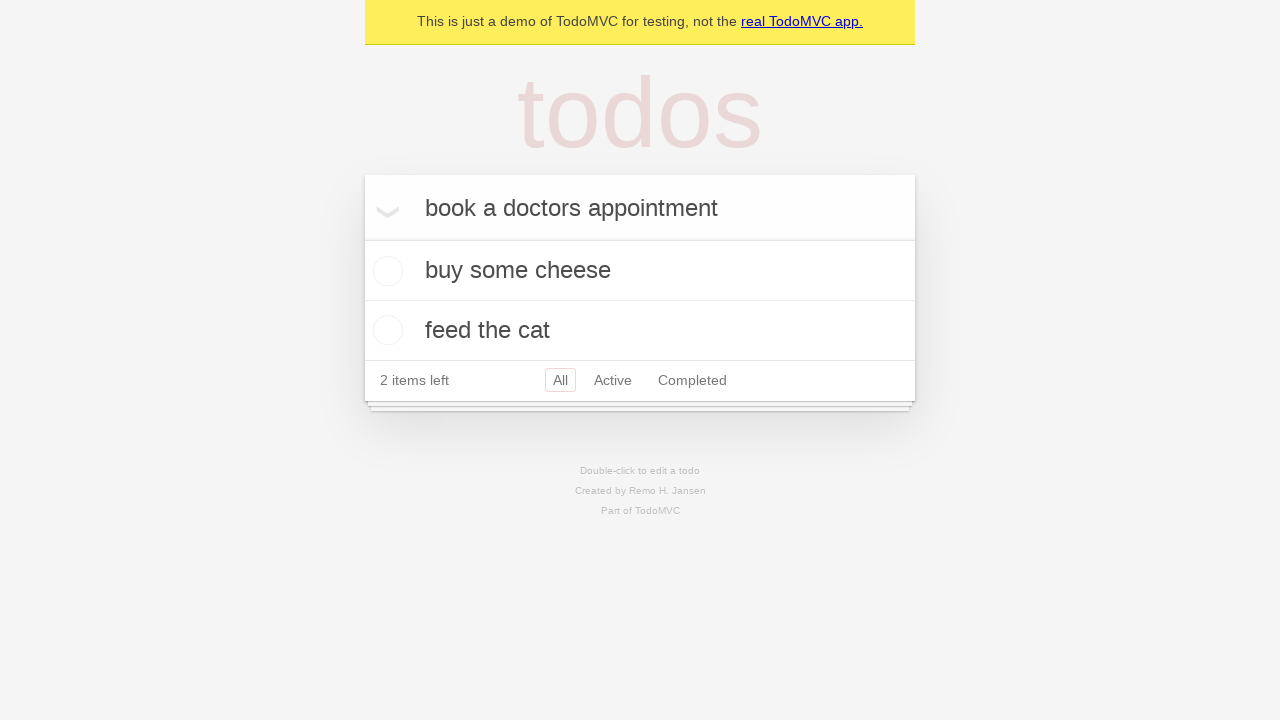

Pressed Enter to create third todo item on internal:attr=[placeholder="What needs to be done?"i]
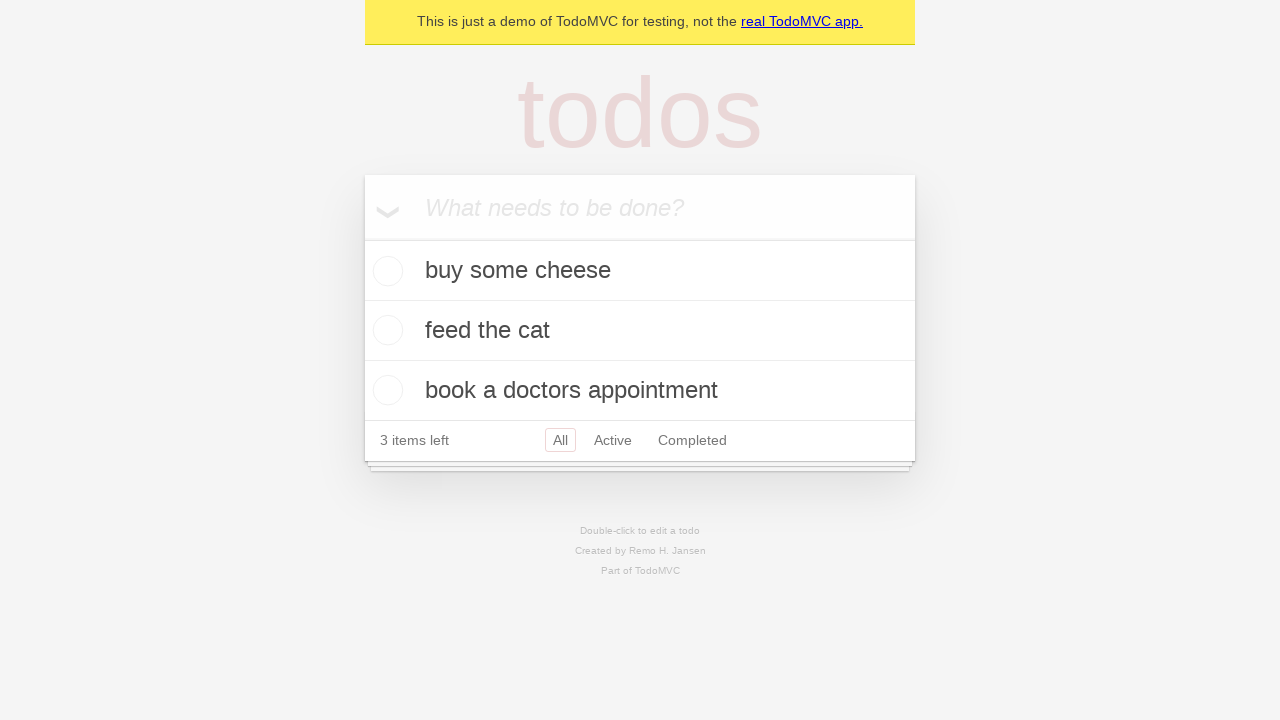

Double-clicked second todo item to enter edit mode at (640, 331) on internal:testid=[data-testid="todo-item"s] >> nth=1
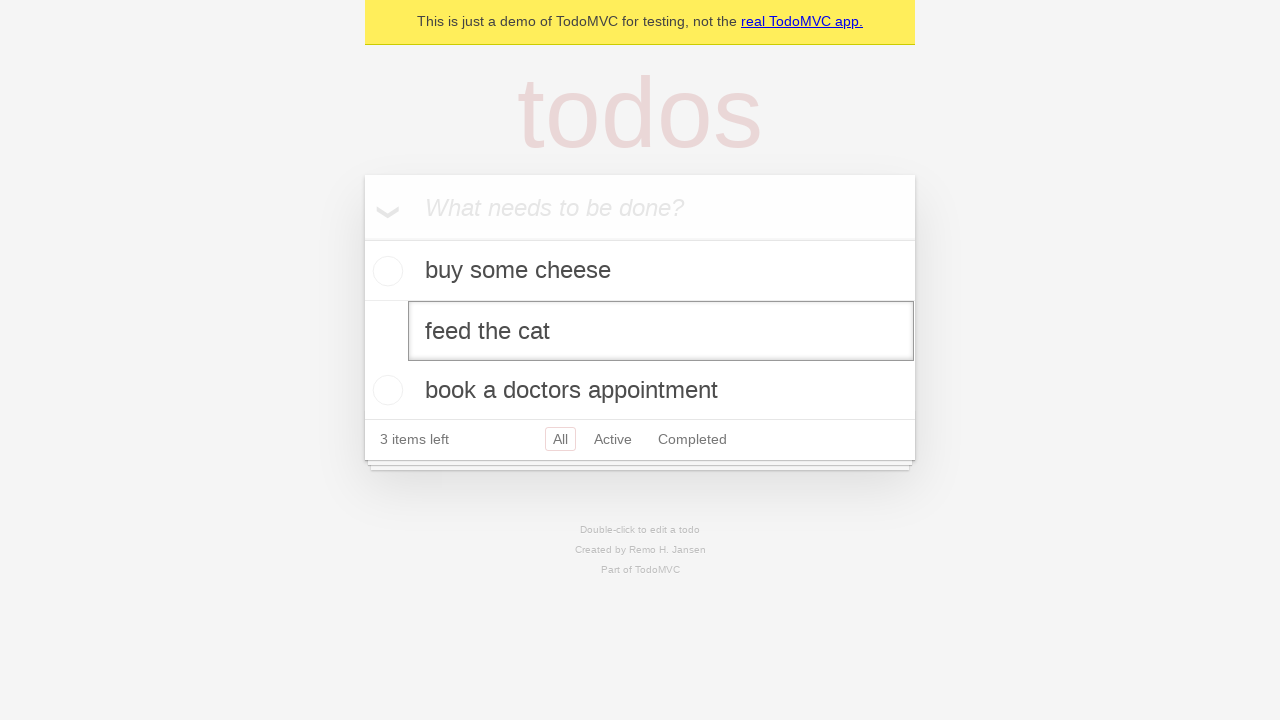

Filled edit field with text containing leading and trailing whitespace on internal:testid=[data-testid="todo-item"s] >> nth=1 >> internal:role=textbox[nam
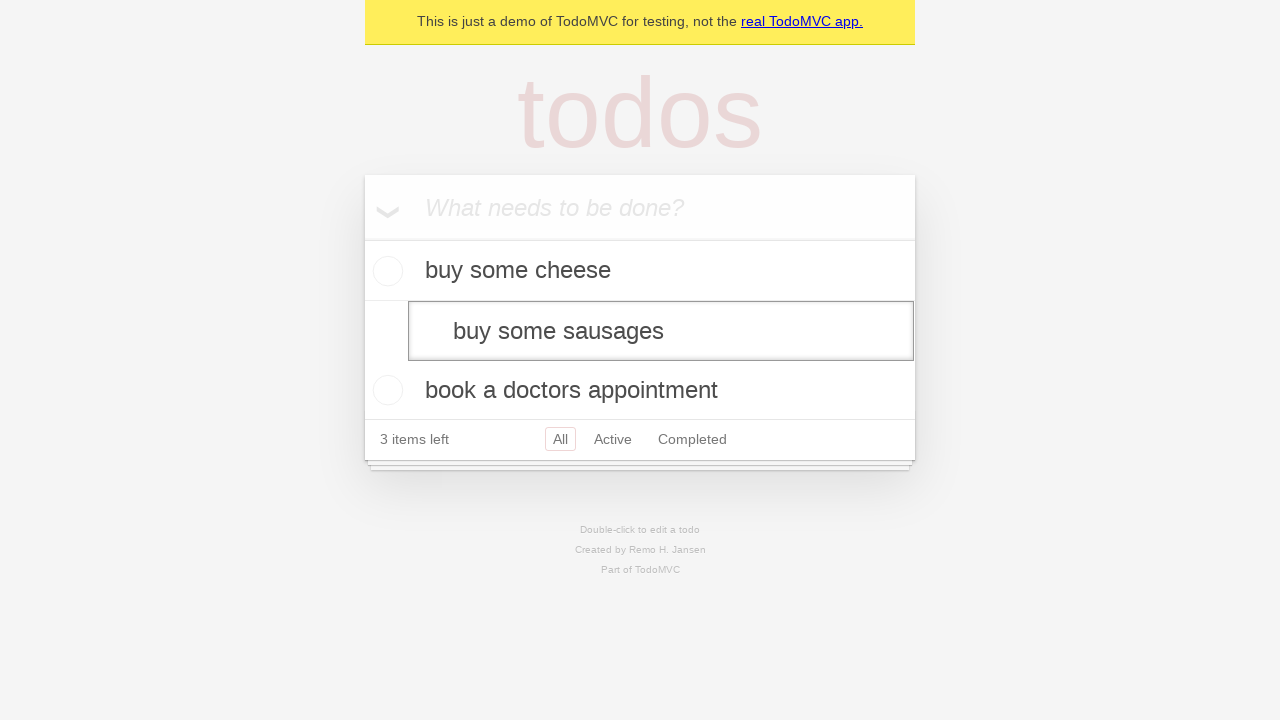

Pressed Enter to submit edited todo item with whitespace on internal:testid=[data-testid="todo-item"s] >> nth=1 >> internal:role=textbox[nam
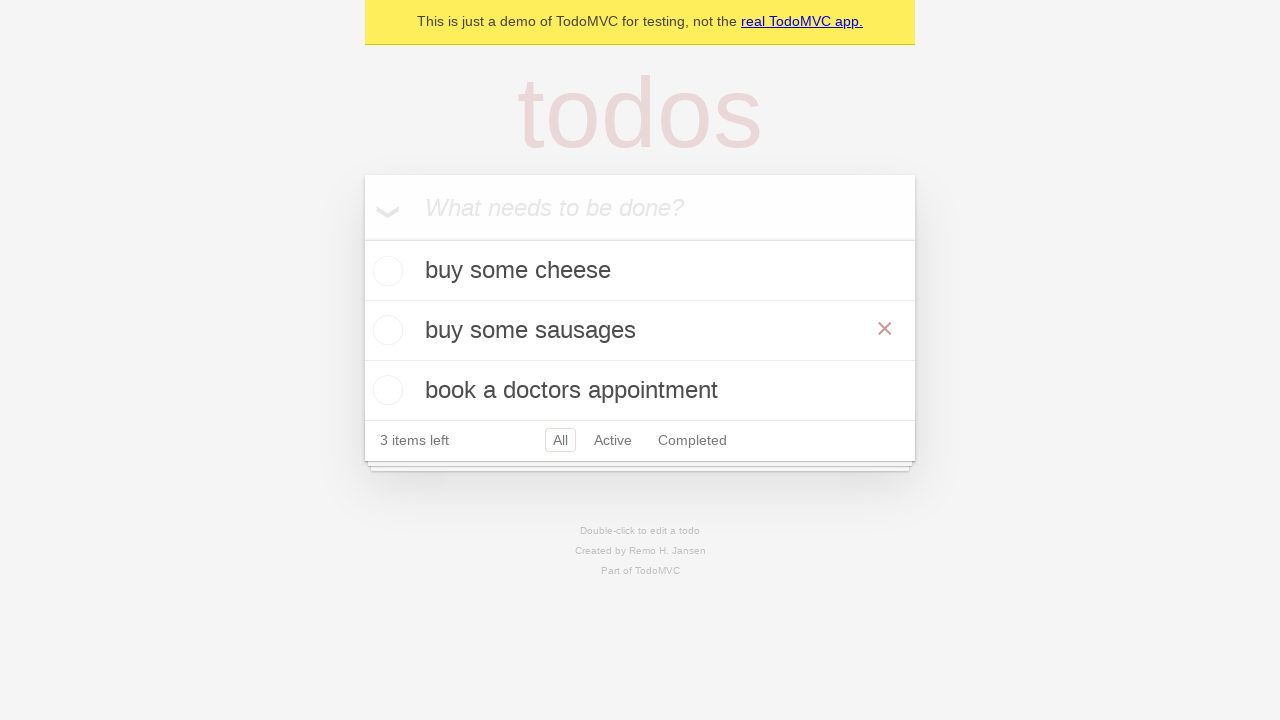

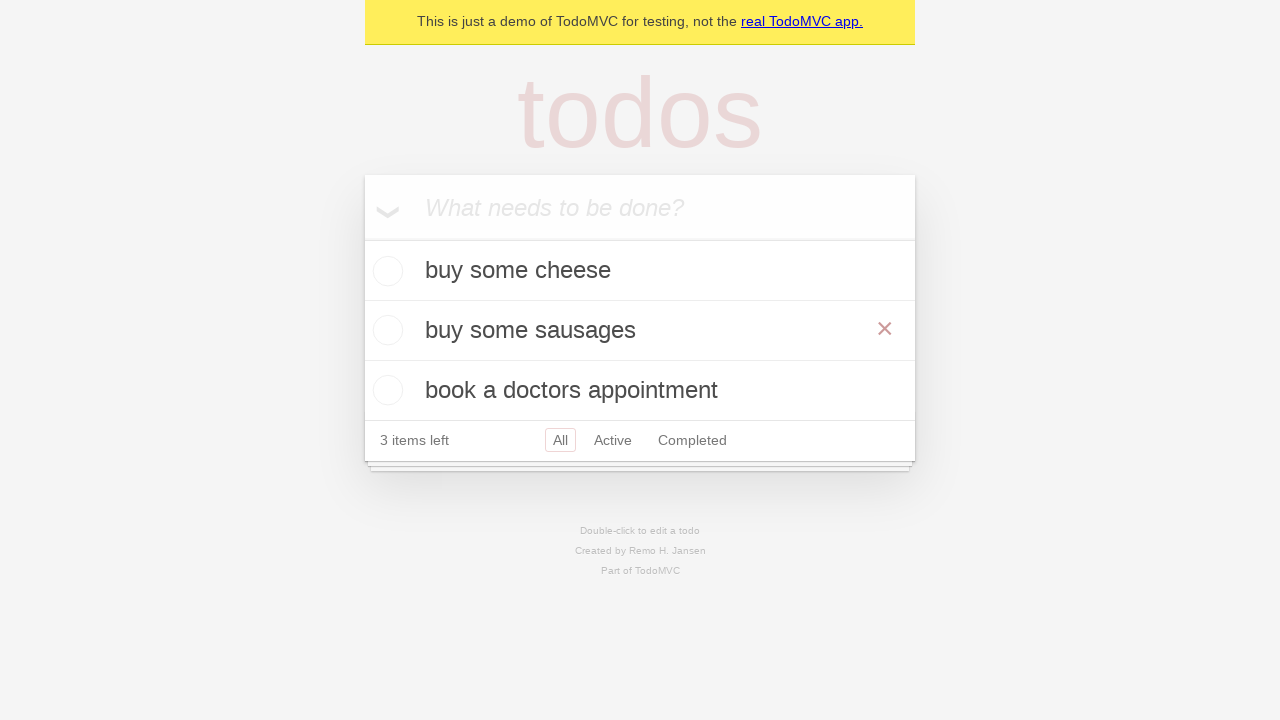